Navigates to the Crunchyroll website homepage and captures a screenshot of the page

Starting URL: https://www.crunchyroll.com/

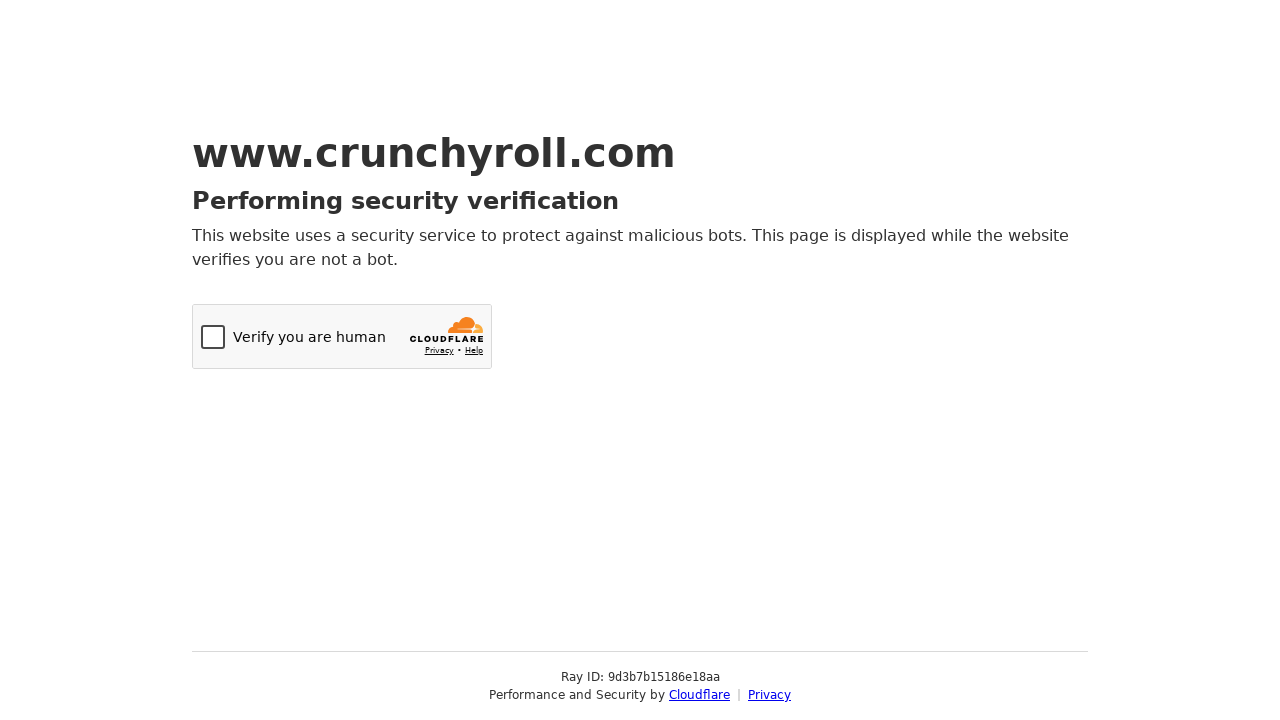

Navigated to Crunchyroll homepage
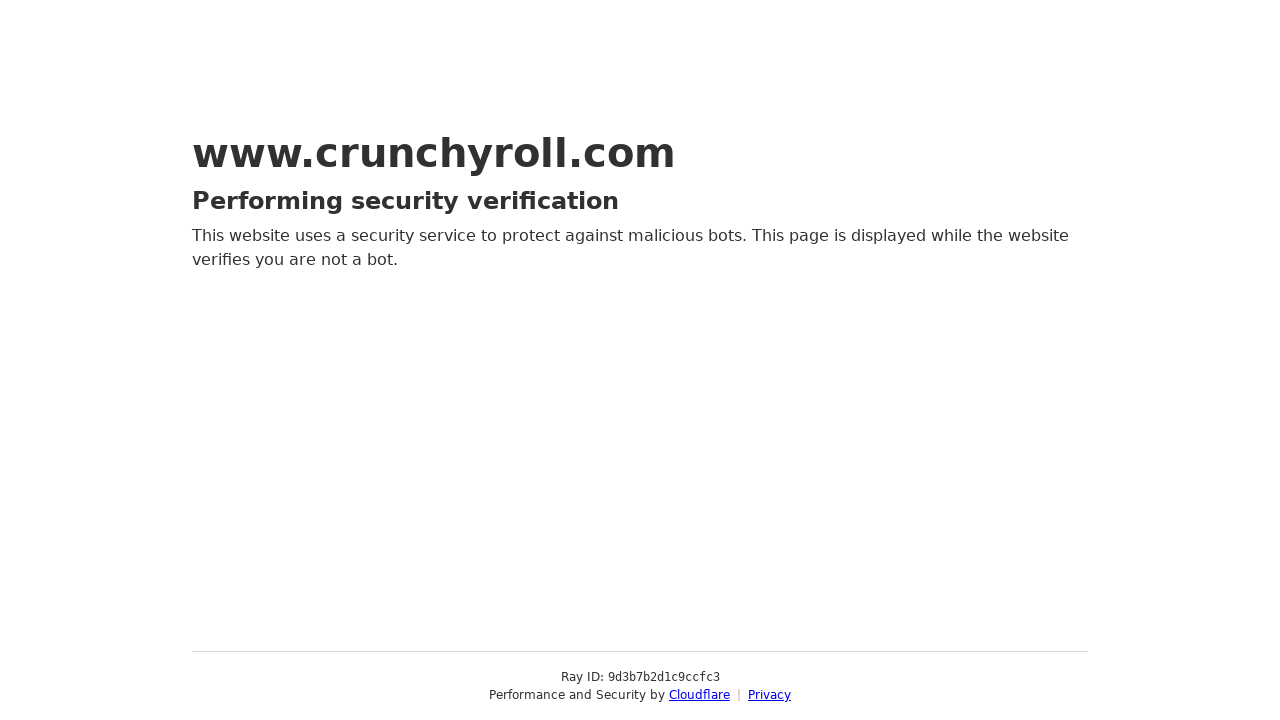

Captured screenshot of Crunchyroll homepage
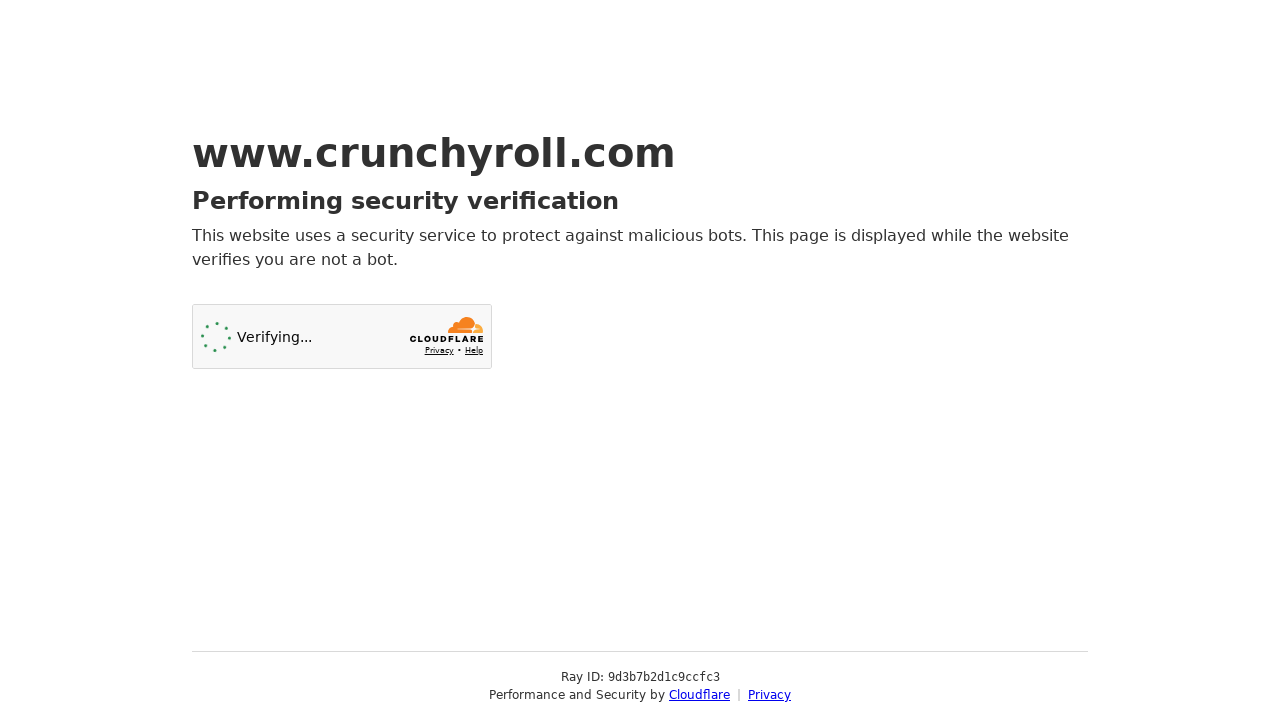

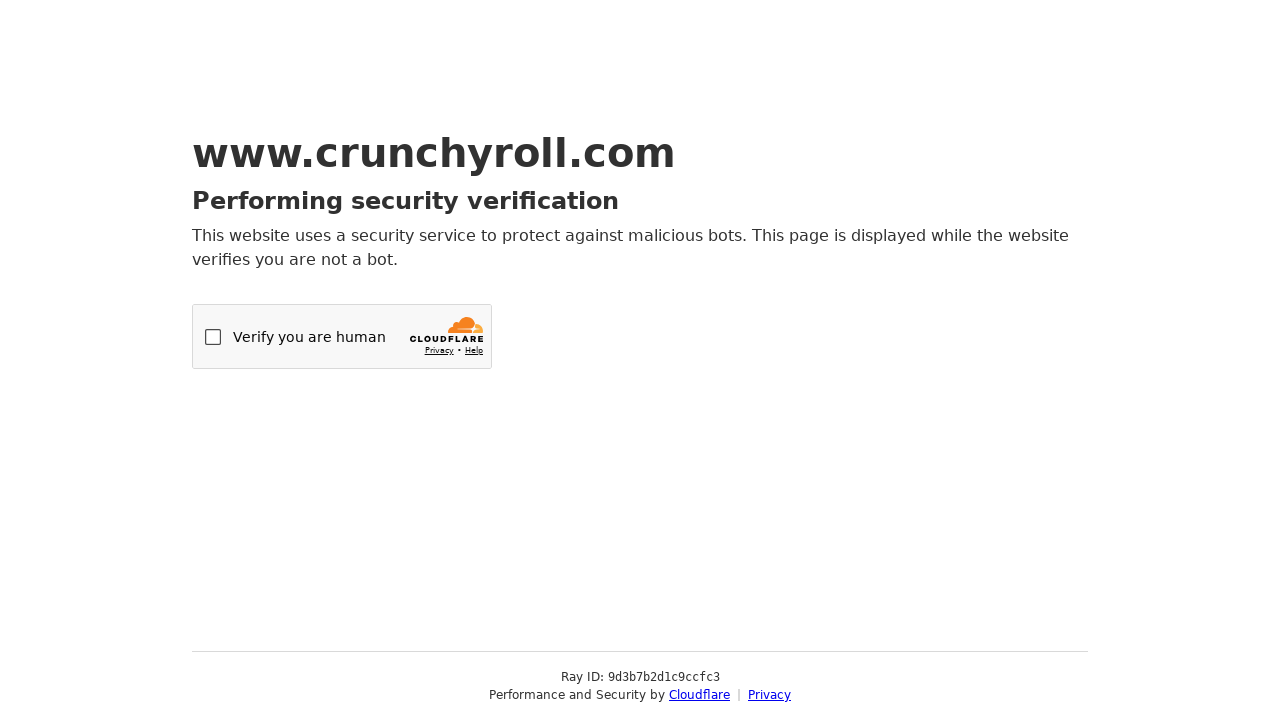